Tests text field interaction on a registration form by filling the firstname field and verifying the entered value can be retrieved, then fills the lastname field.

Starting URL: https://naveenautomationlabs.com/opencart/index.php?route=account/register

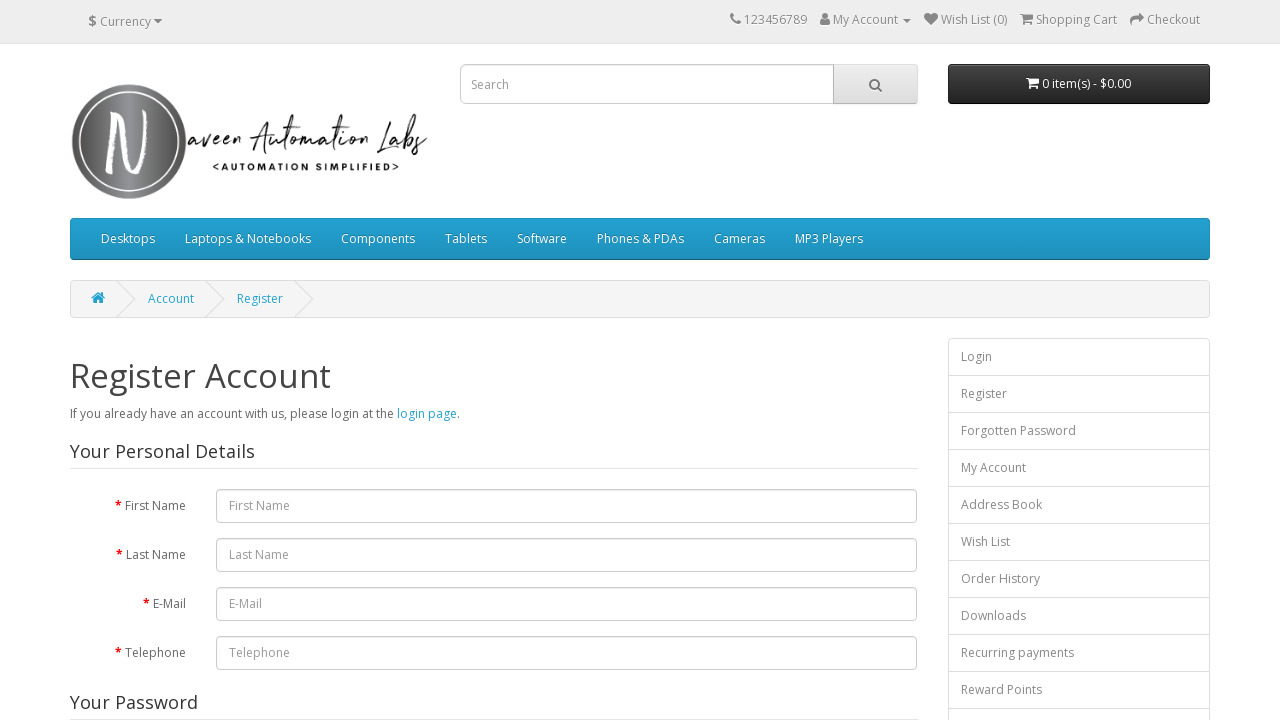

Filled firstname field with 'vishal' on #input-firstname
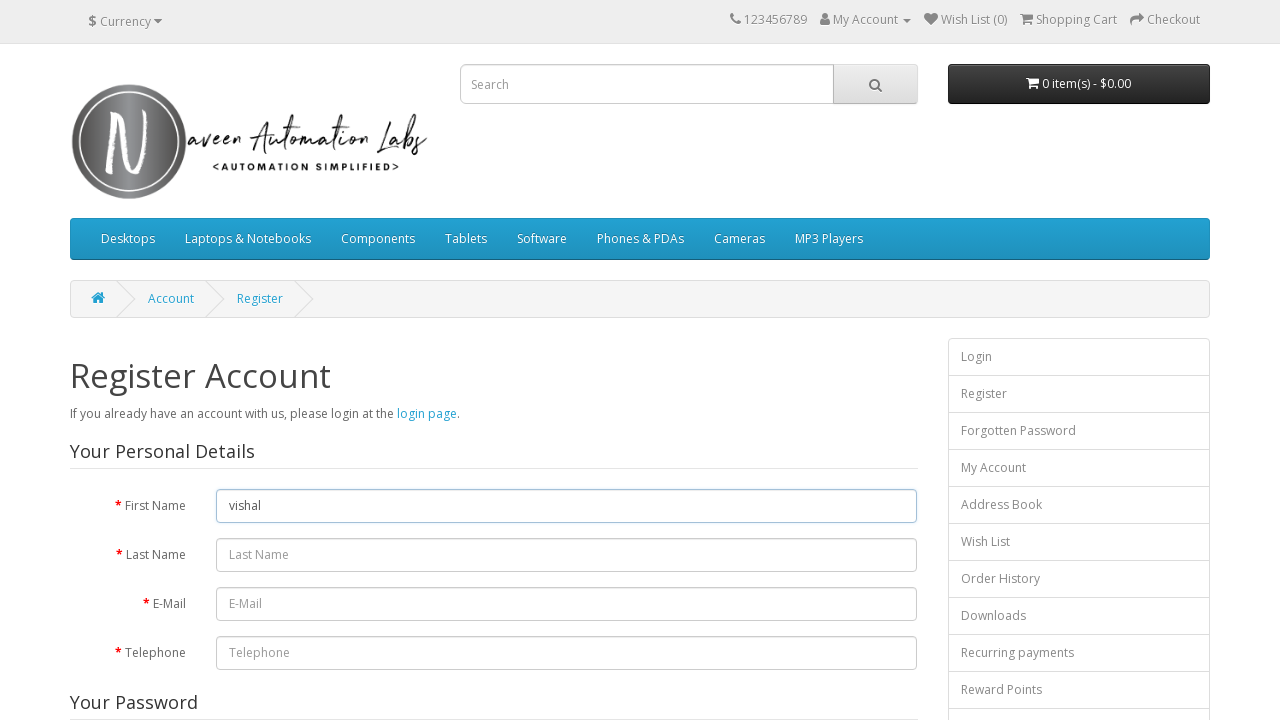

Retrieved firstname field value: 'vishal'
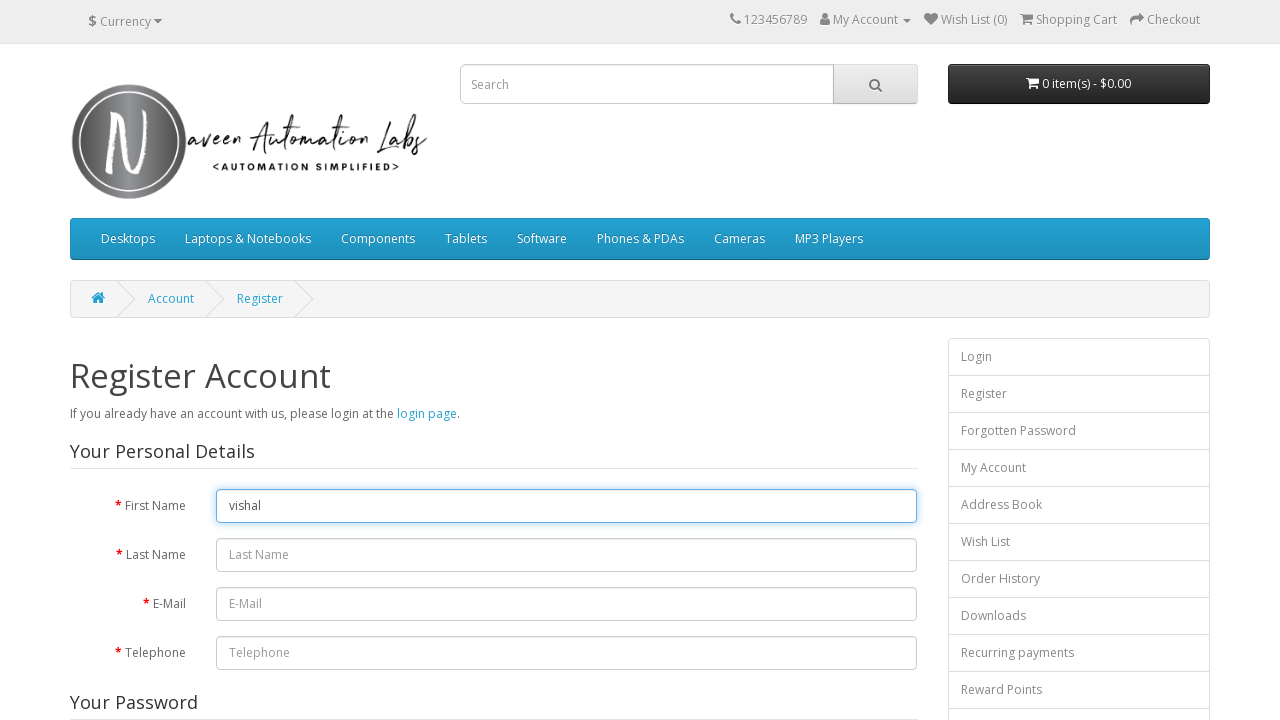

Filled lastname field with 'sharma' on #input-lastname
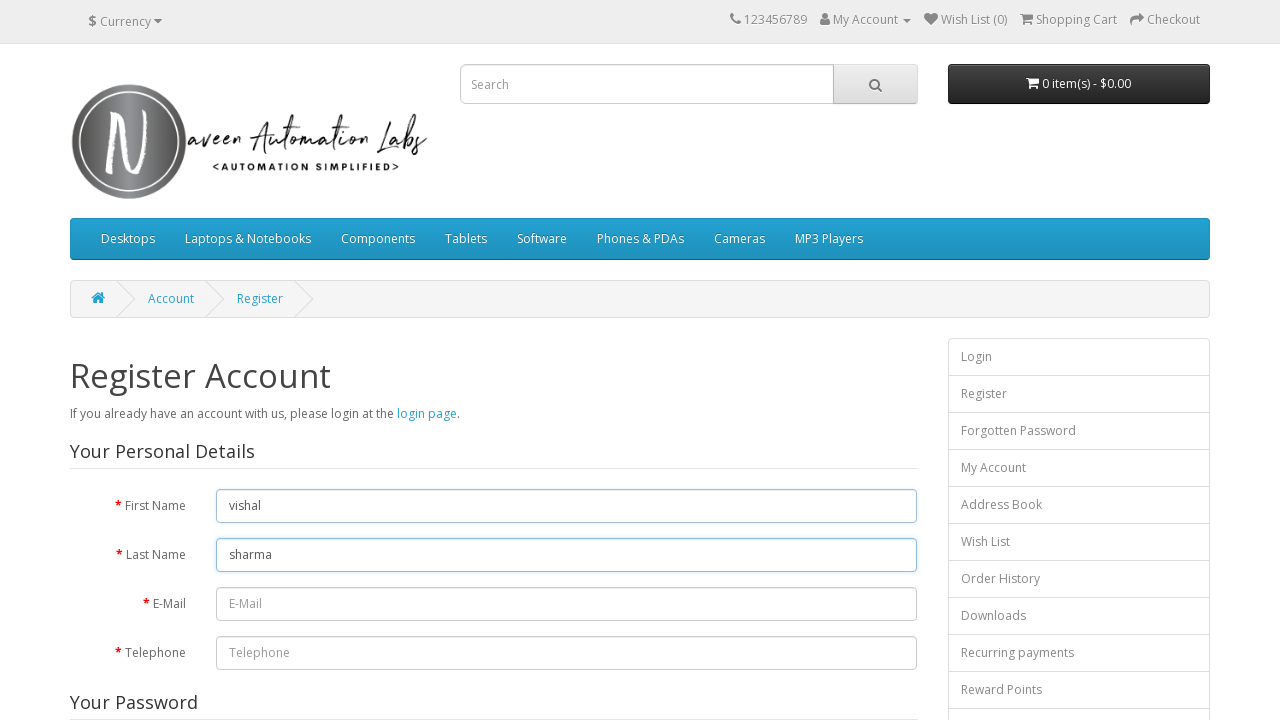

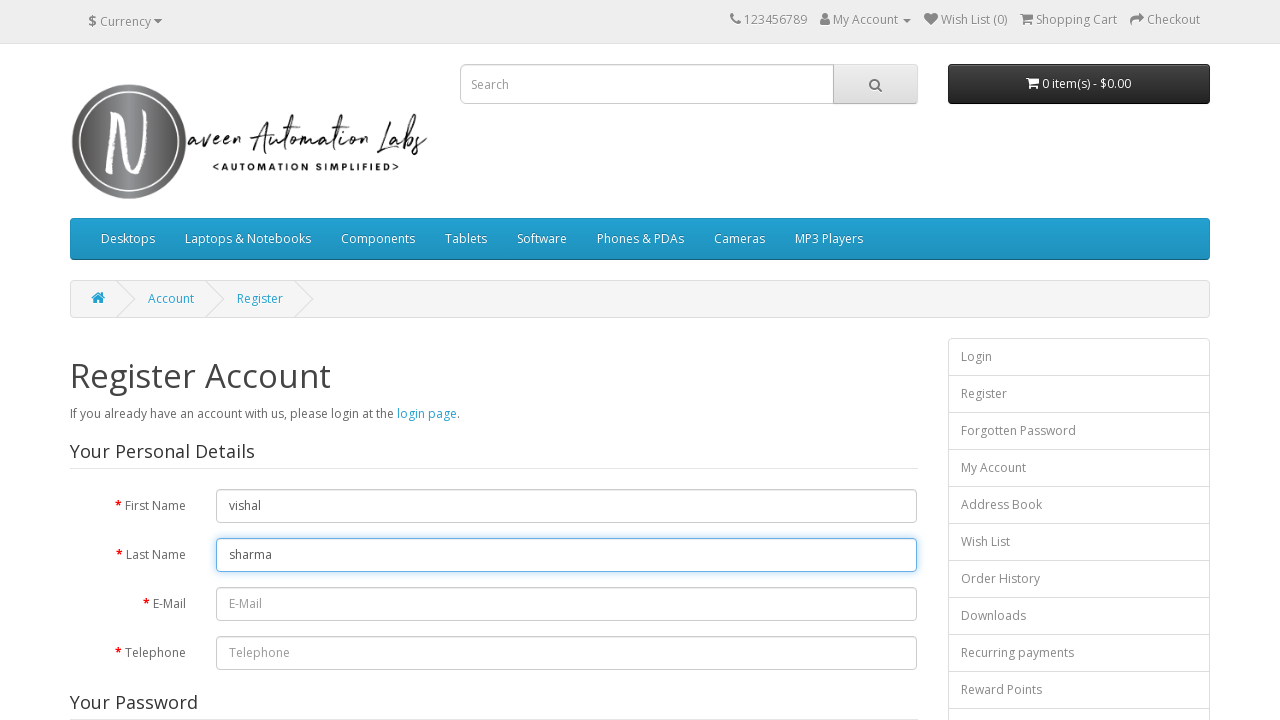